Navigates to basic elements page, triggers a JavaScript alert and accepts it

Starting URL: http://automationbykrishna.com/

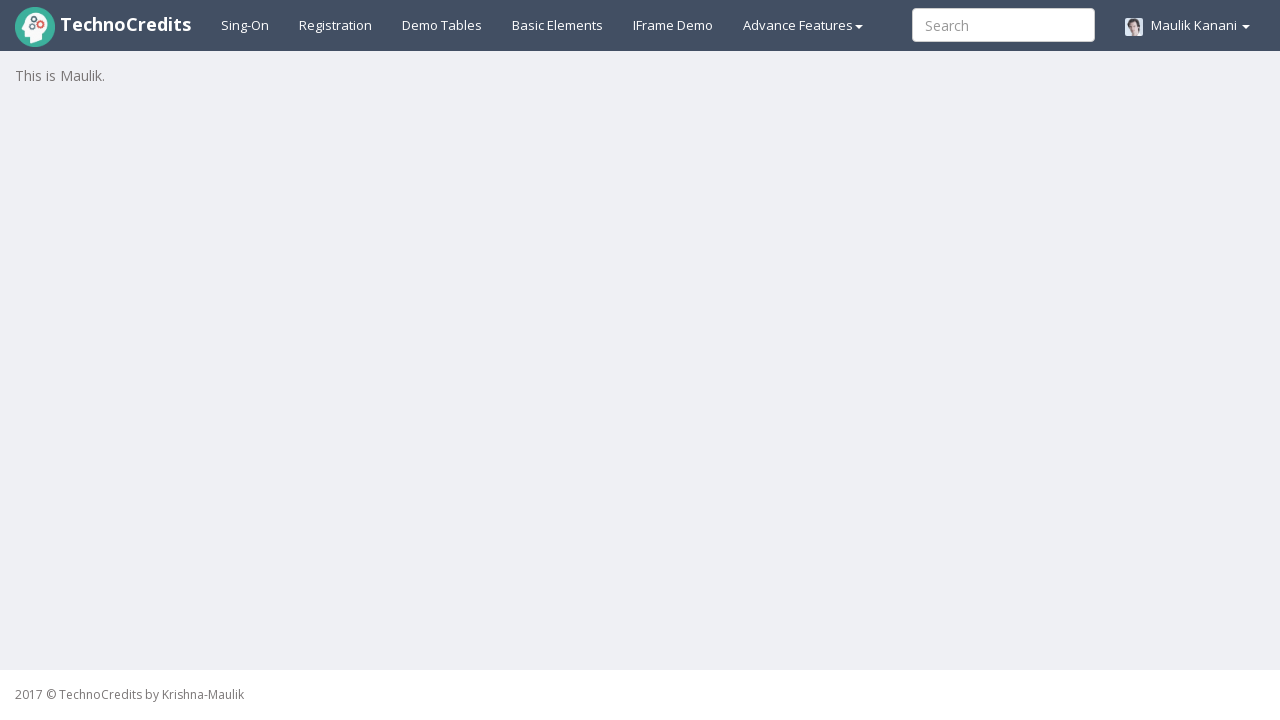

Clicked on basic elements link at (558, 25) on #basicelements
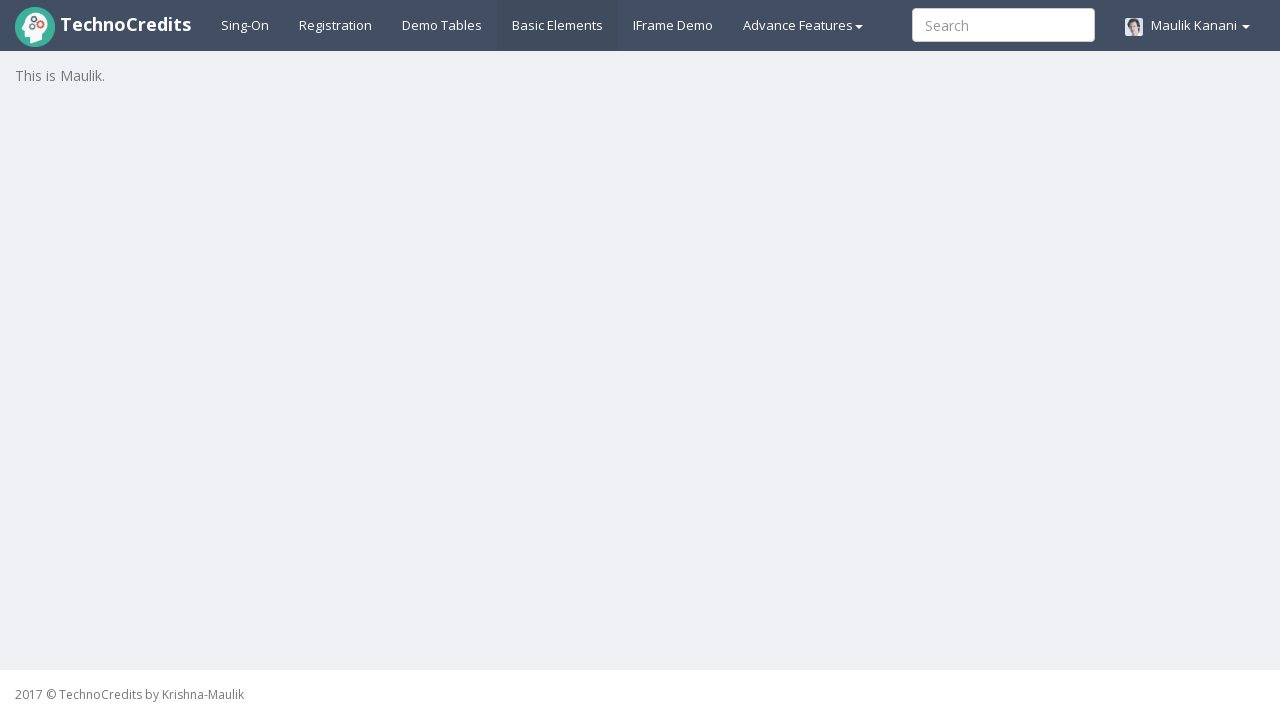

Waited 2 seconds for page to load
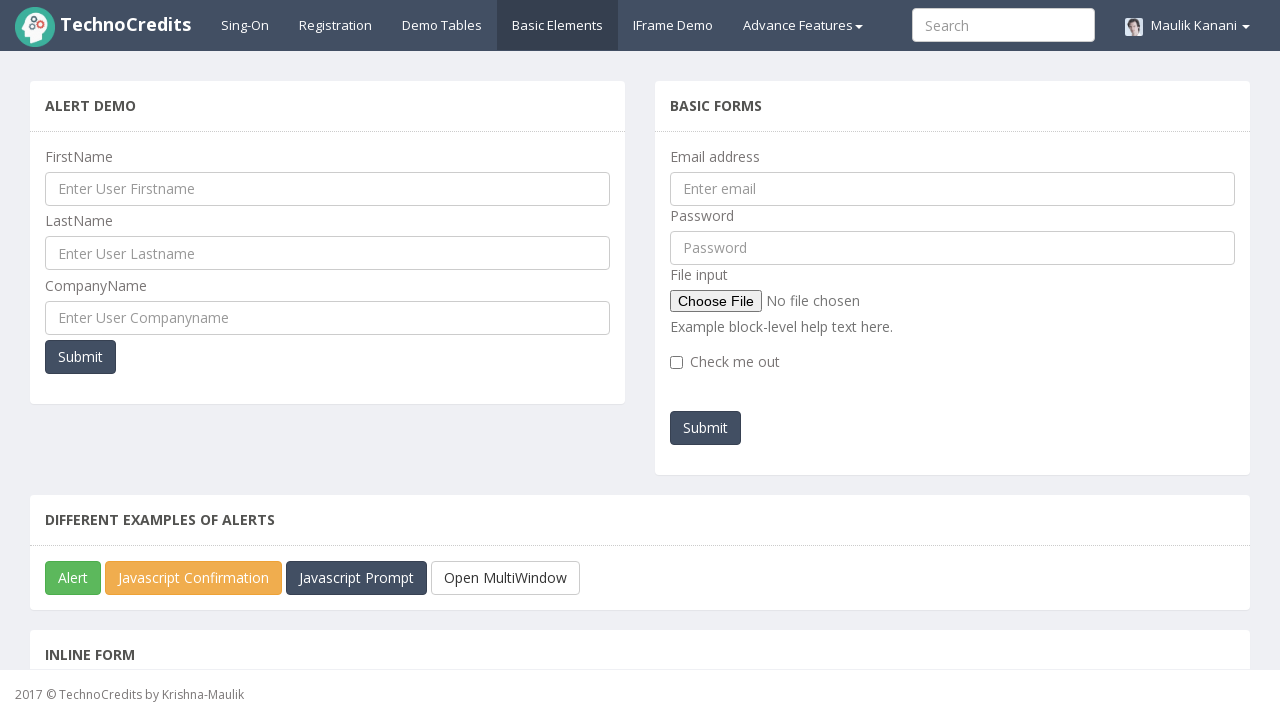

Scrolled down 250 pixels
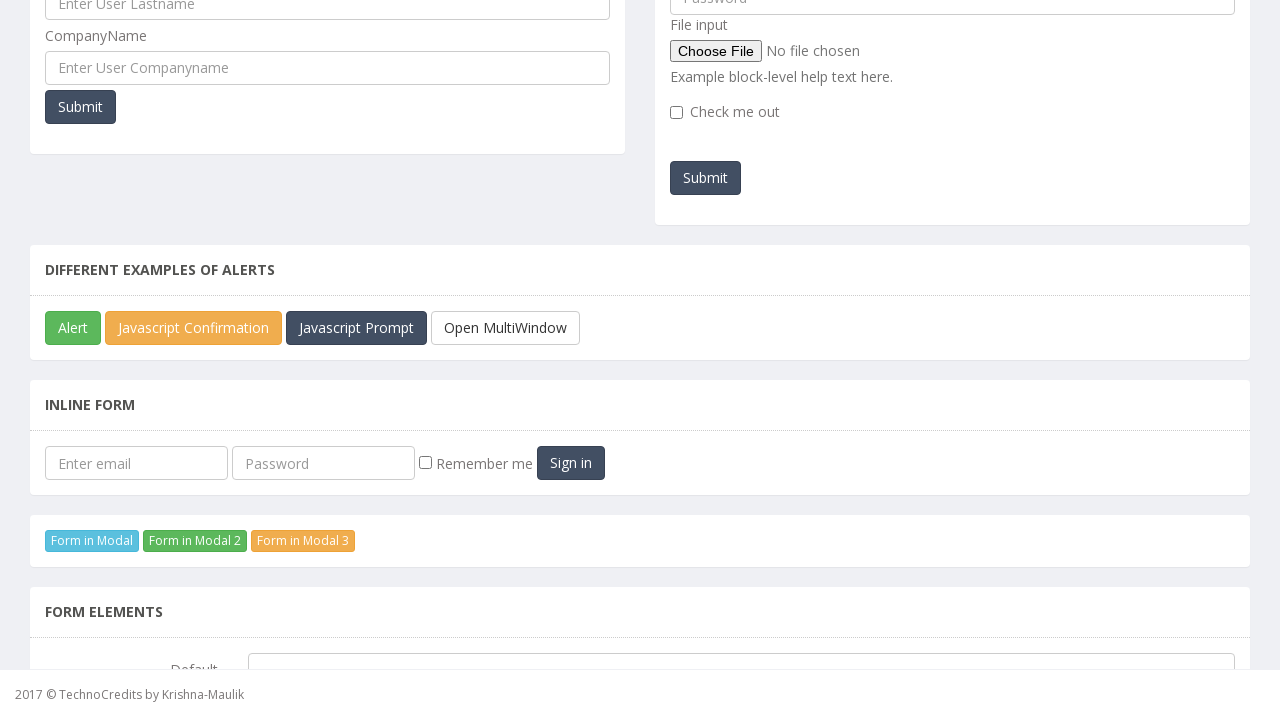

Clicked JavaScript alert button at (73, 328) on #javascriptAlert
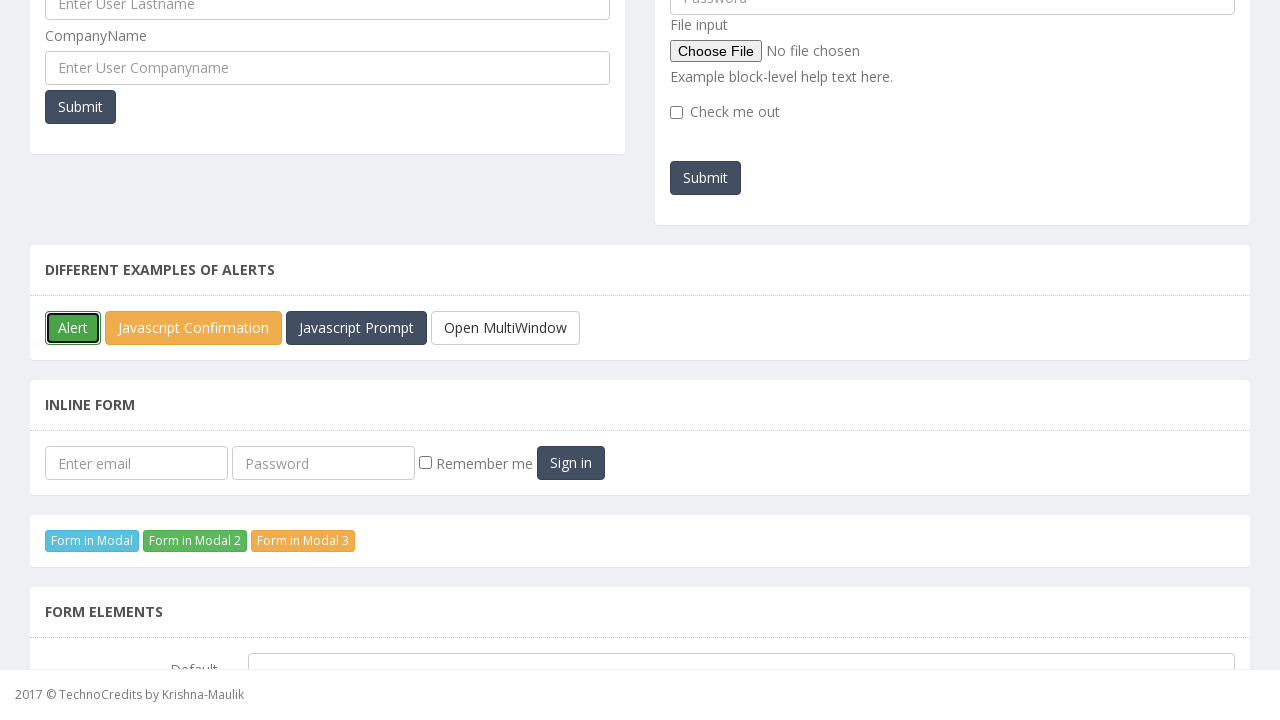

Waited 2 seconds before handling alert
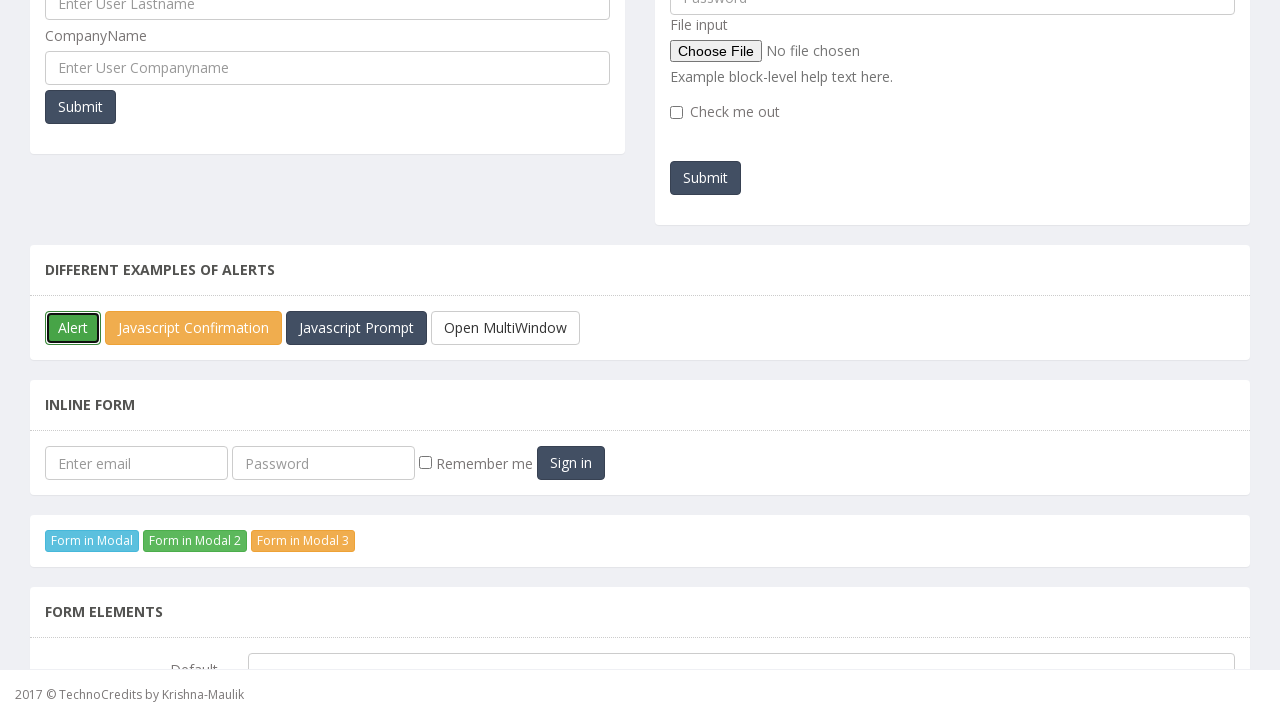

Set up dialog handler to accept JavaScript alert
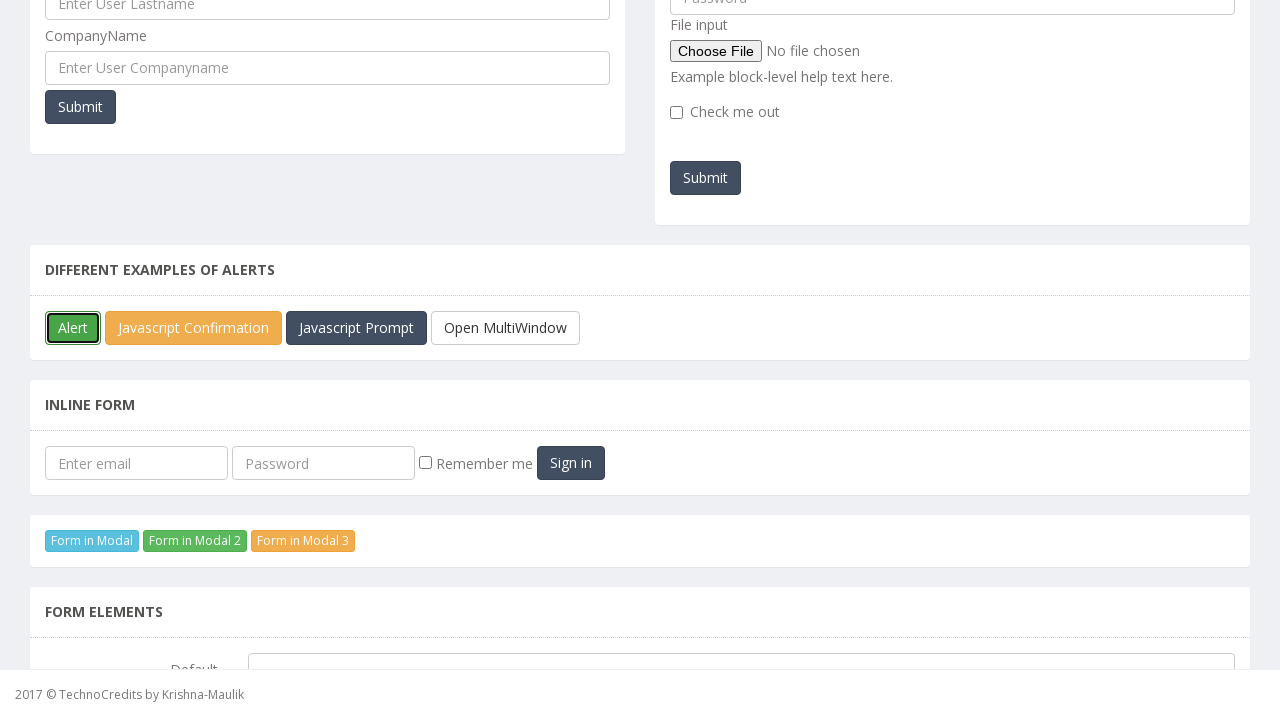

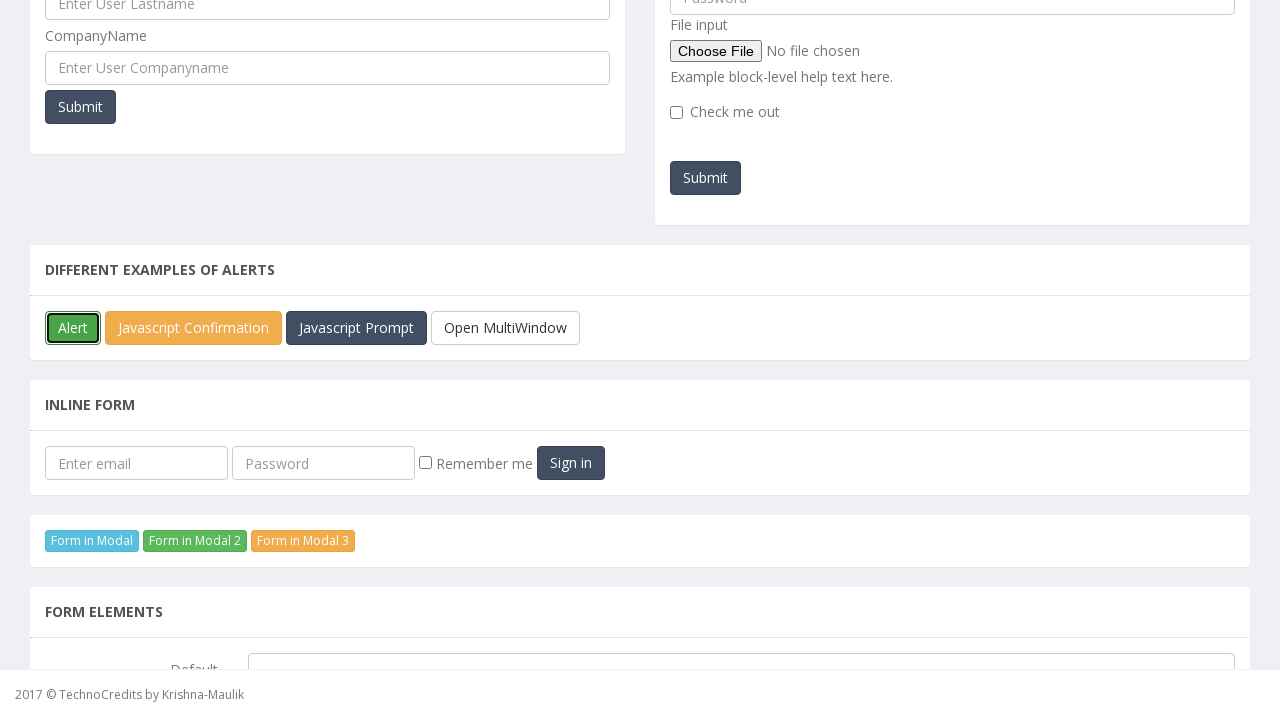